Tests handling a simple JavaScript alert by clicking the Alert button, waiting for the alert to appear, and accepting it

Starting URL: https://www.tutorialspoint.com/selenium/practice/alerts.php

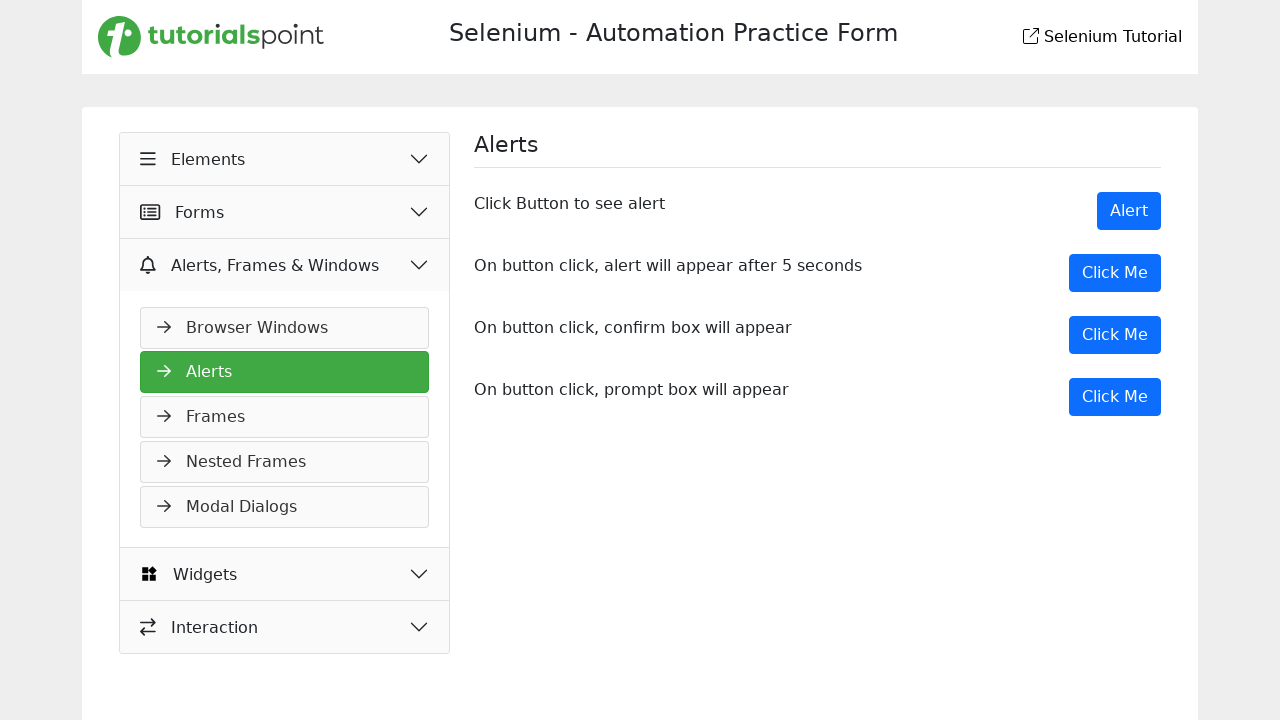

Clicked the Alert button to trigger simple alert at (1129, 211) on xpath=//button[normalize-space()='Alert']
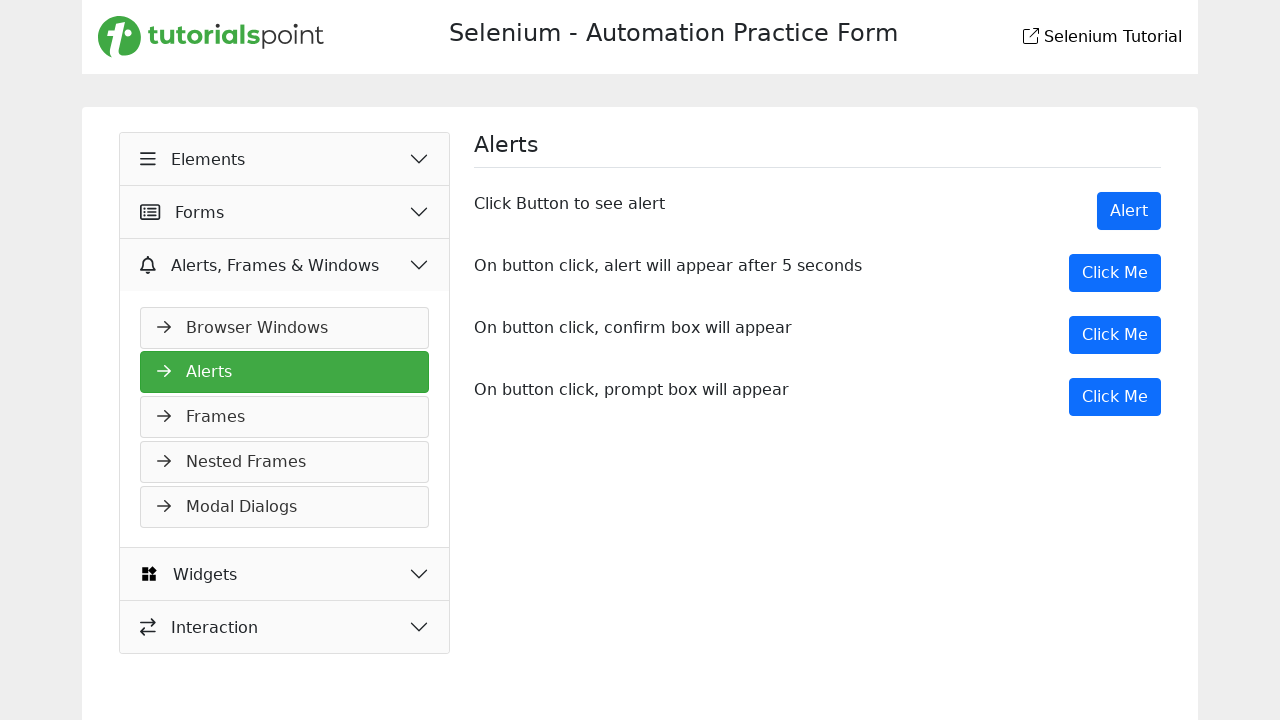

Set up dialog handler to accept the alert
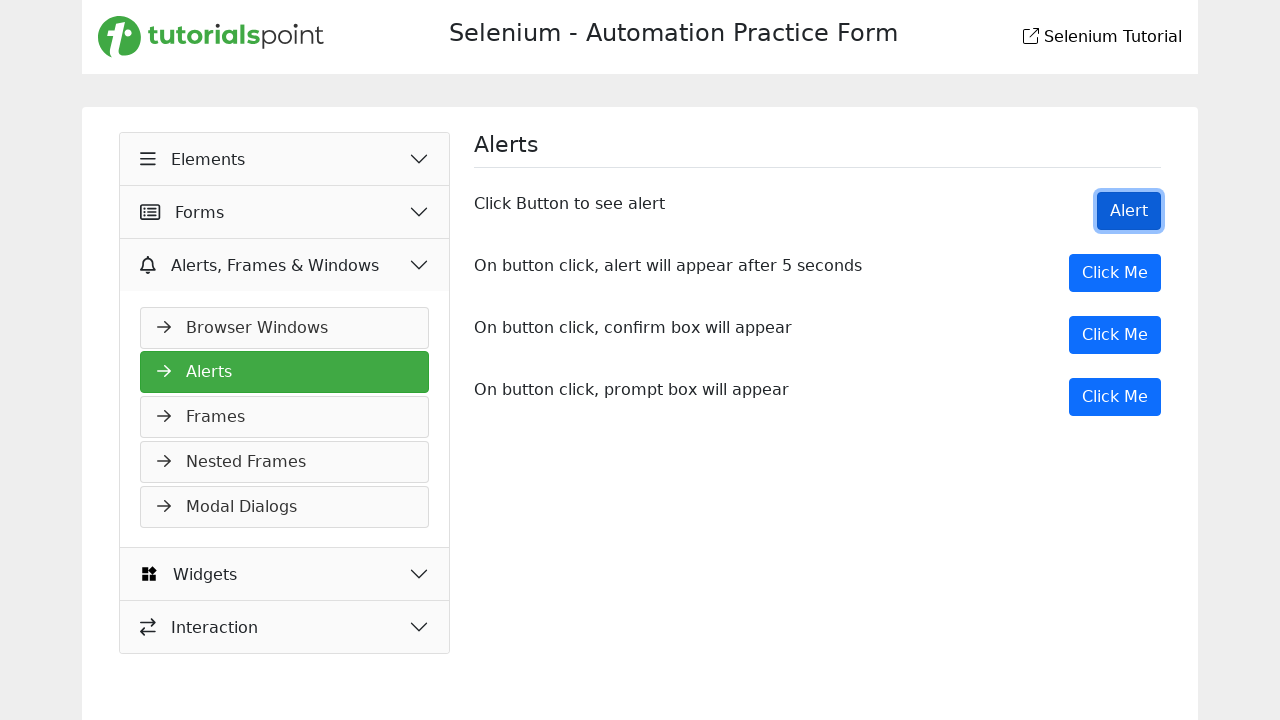

Waited for alert to be triggered and handled
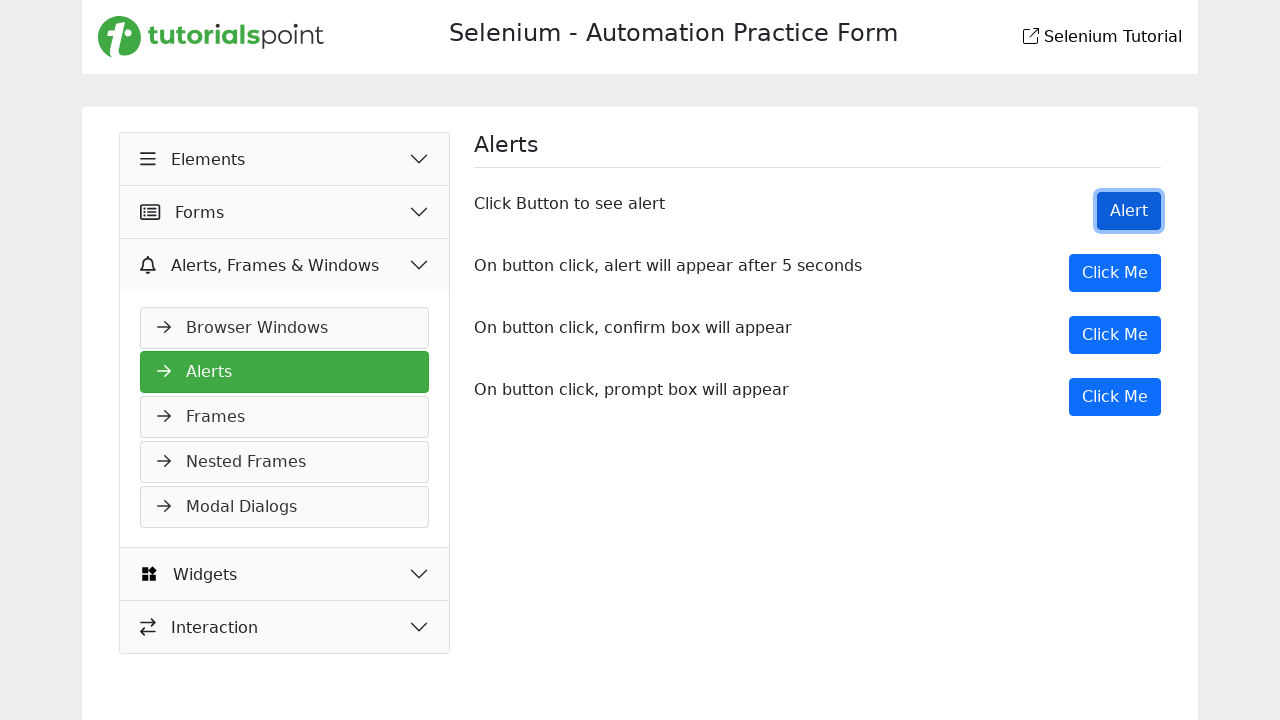

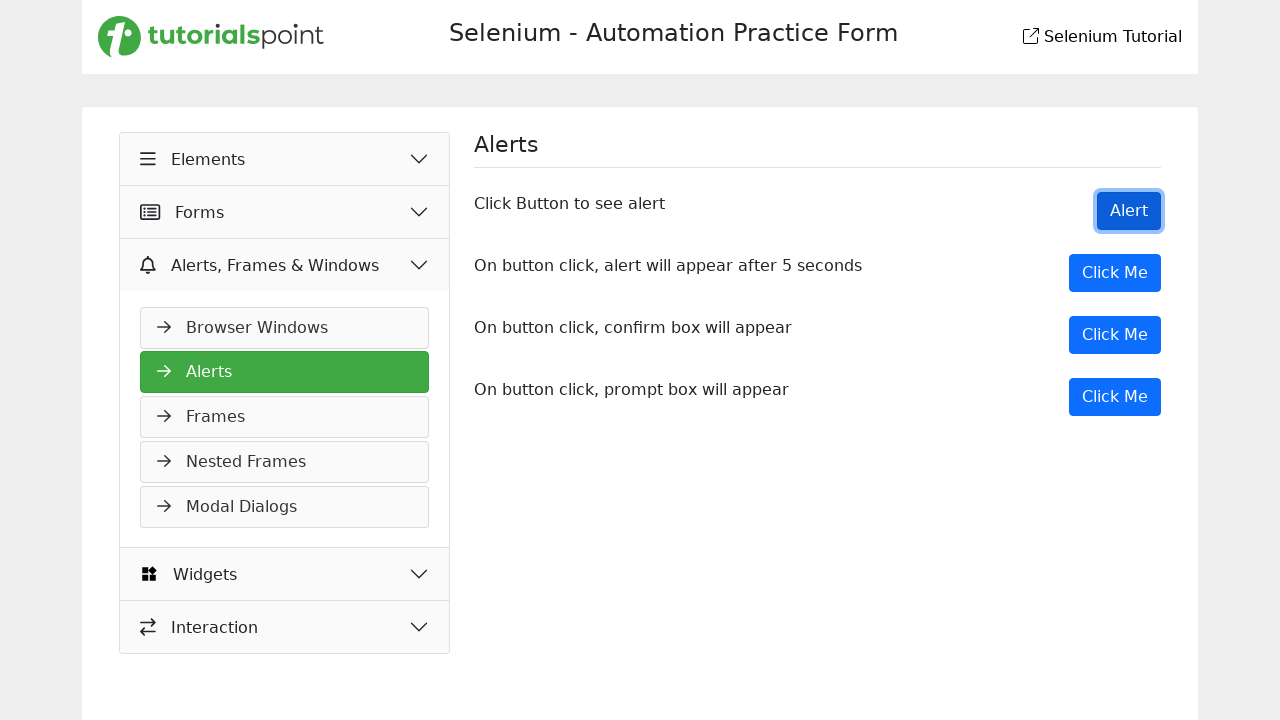